Tests dynamic content loading by clicking a 'Start' button and waiting for "Hello World" text to appear after the loading completes.

Starting URL: https://the-internet.herokuapp.com/dynamic_loading/2

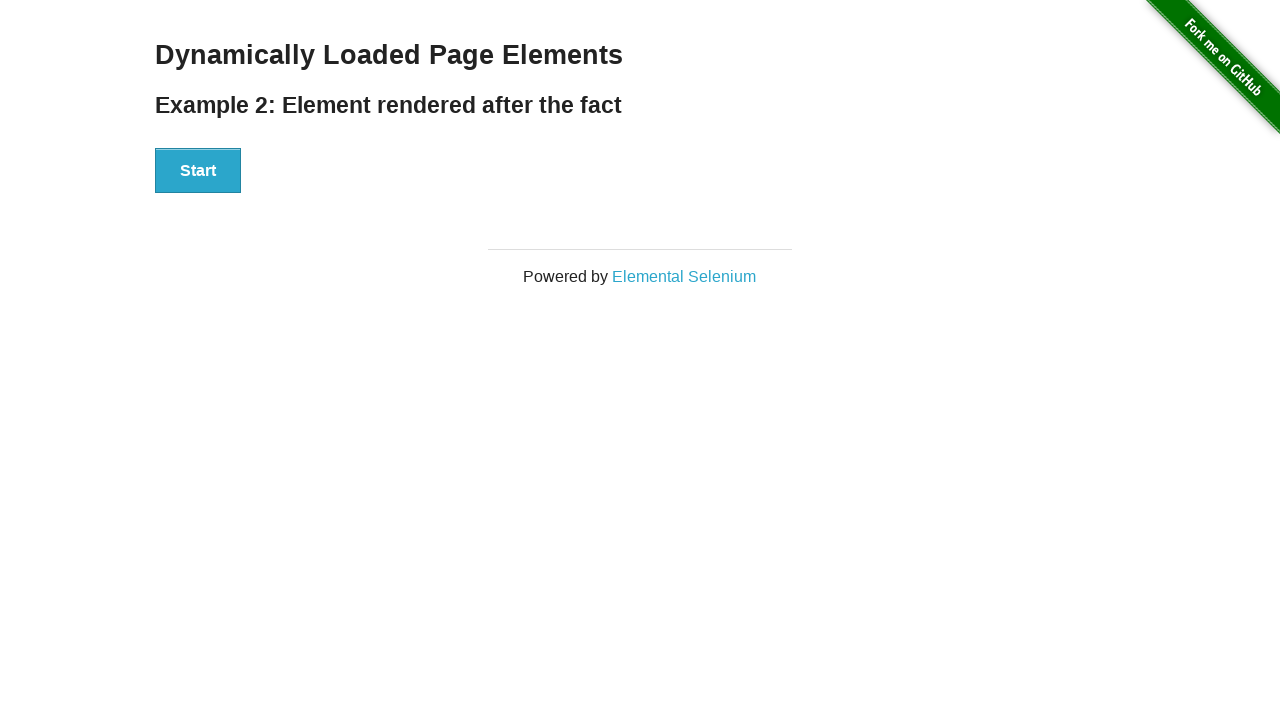

Clicked the 'Start' button to trigger dynamic loading at (198, 171) on div#start button
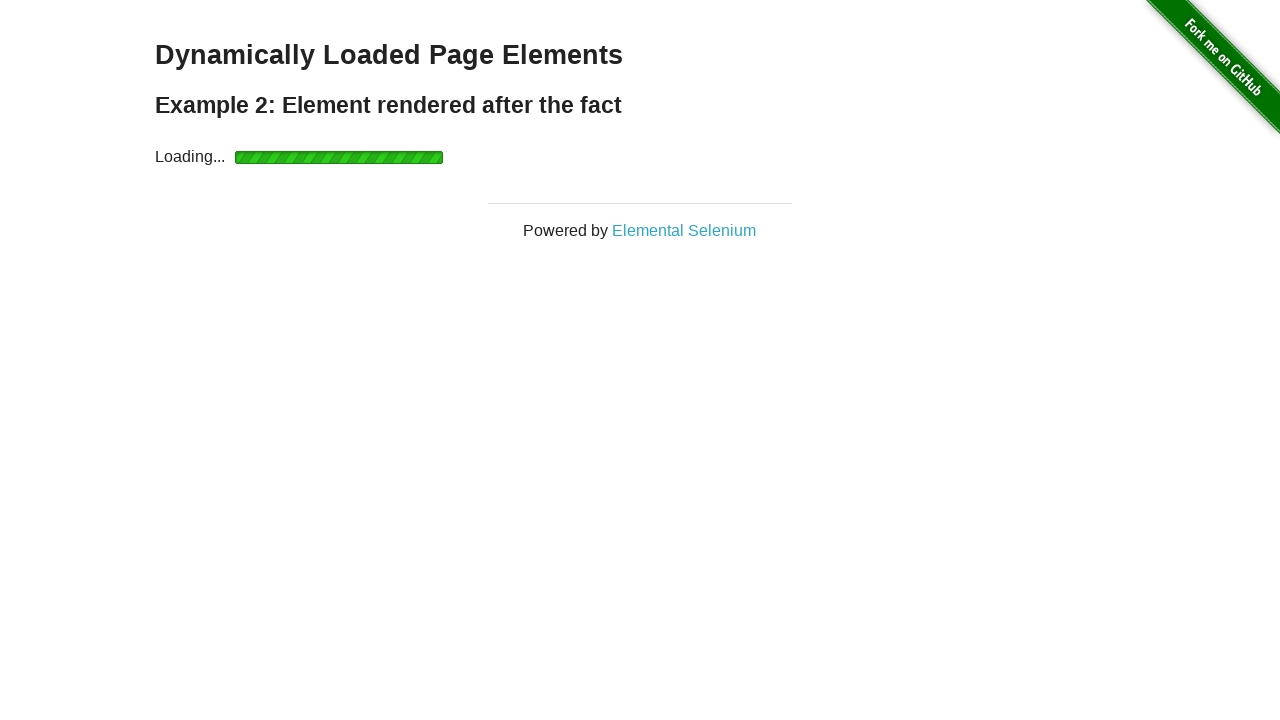

Waited for 'Hello World' text to appear in div#finish h4 after loading completed
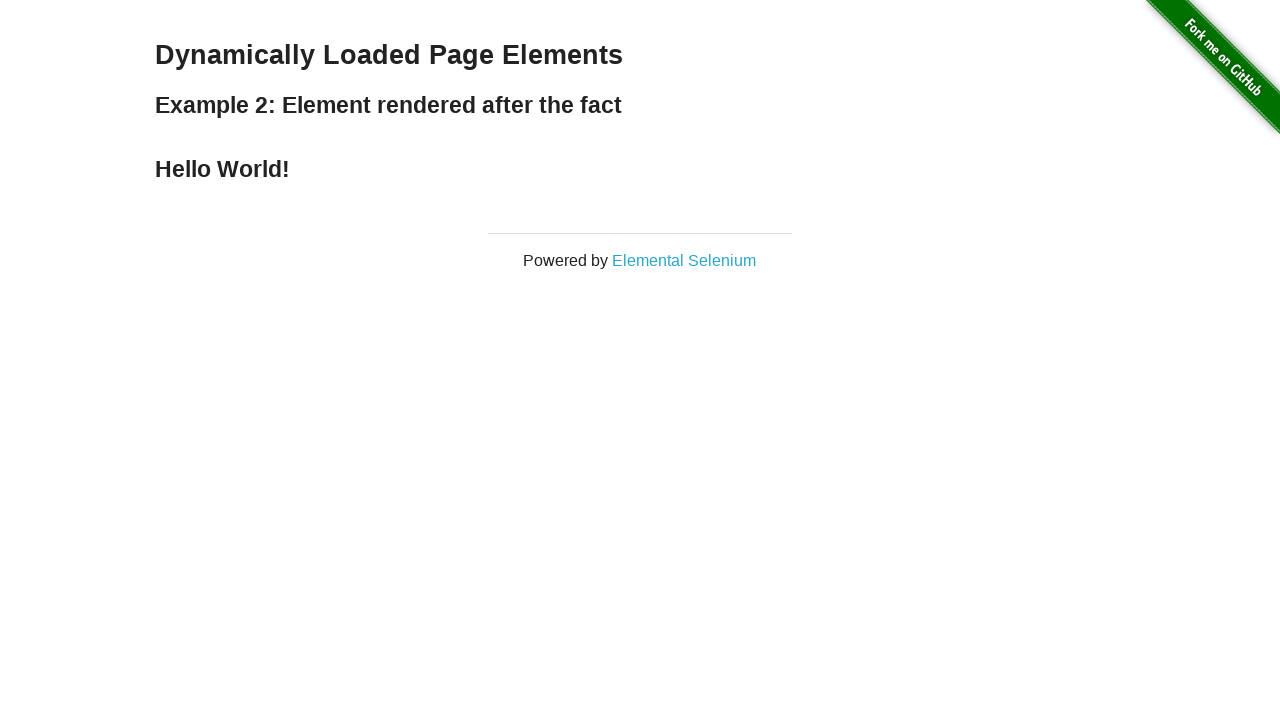

Verified 'Hello World' text content
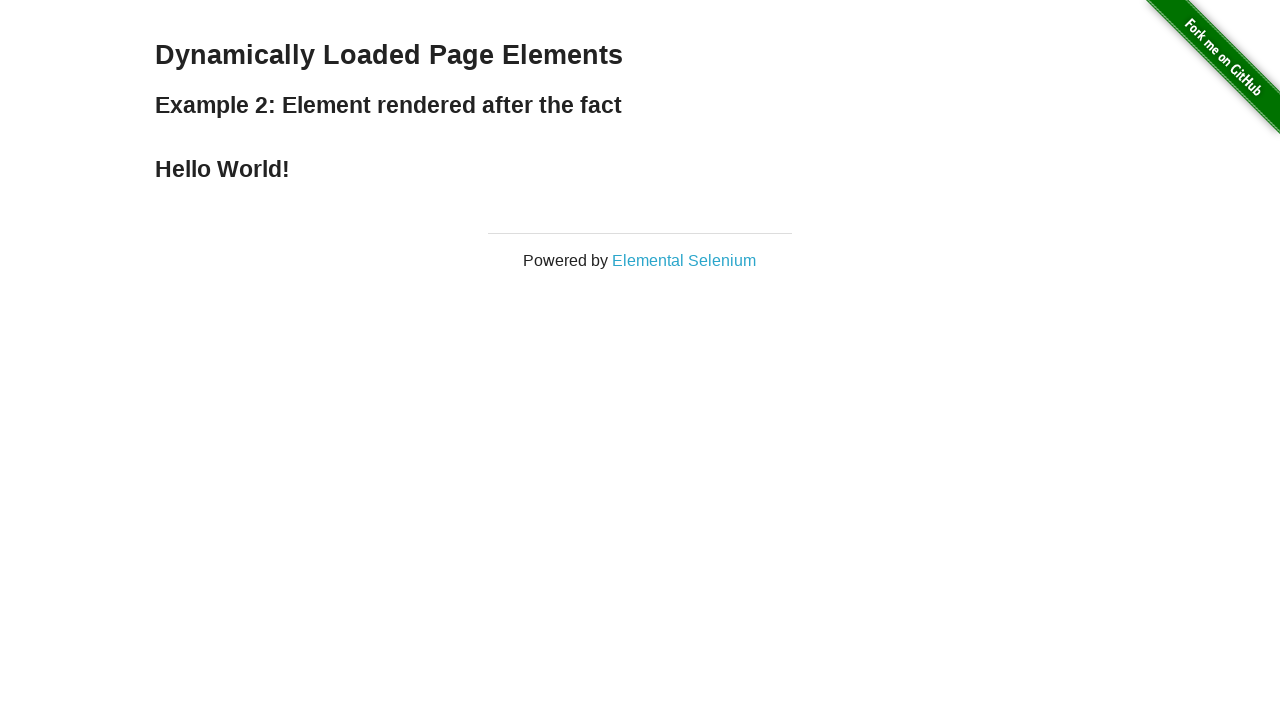

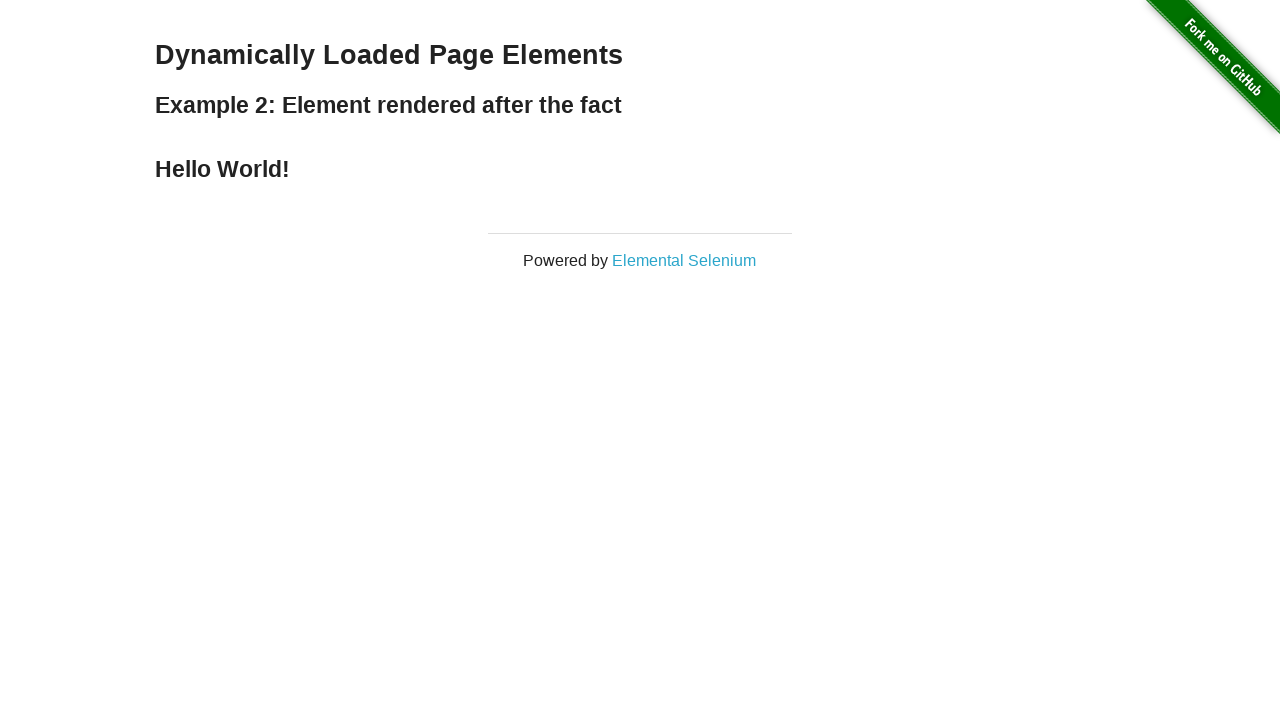